Tests clicking the full image button on the JPL Space page to reveal the featured Mars image

Starting URL: https://data-class-jpl-space.s3.amazonaws.com/JPL_Space/index.html

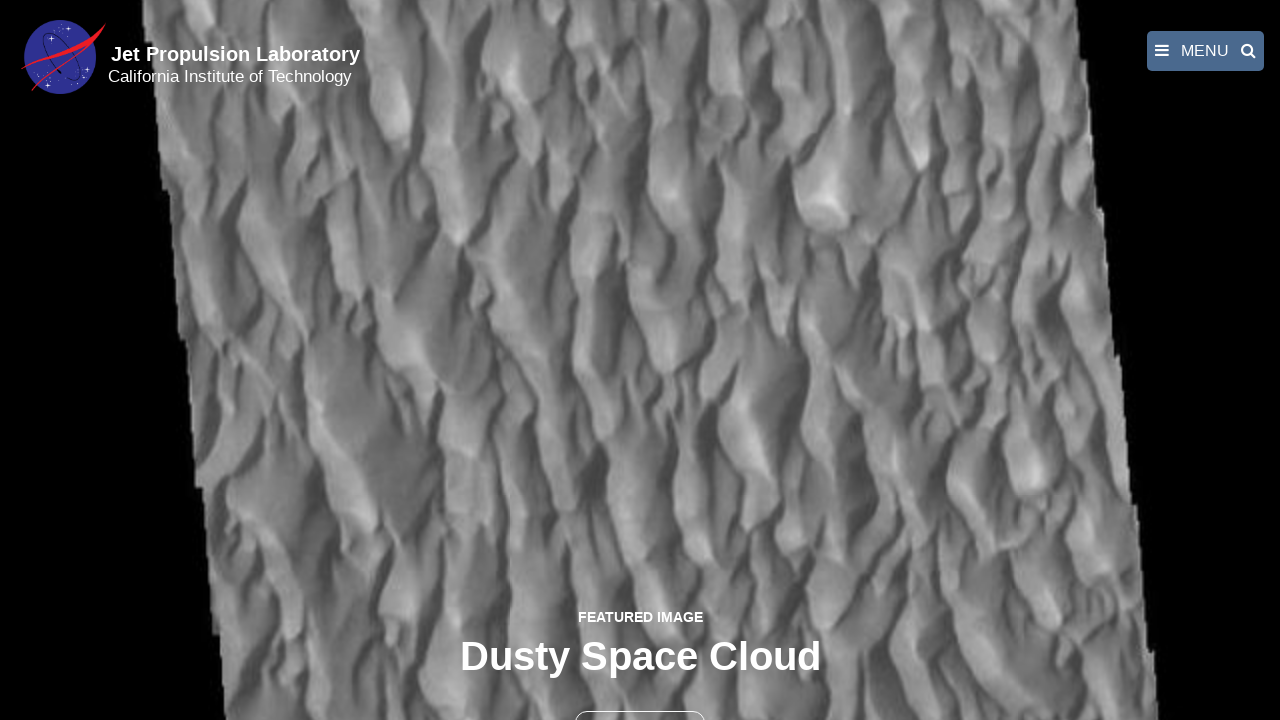

Navigated to JPL Space page
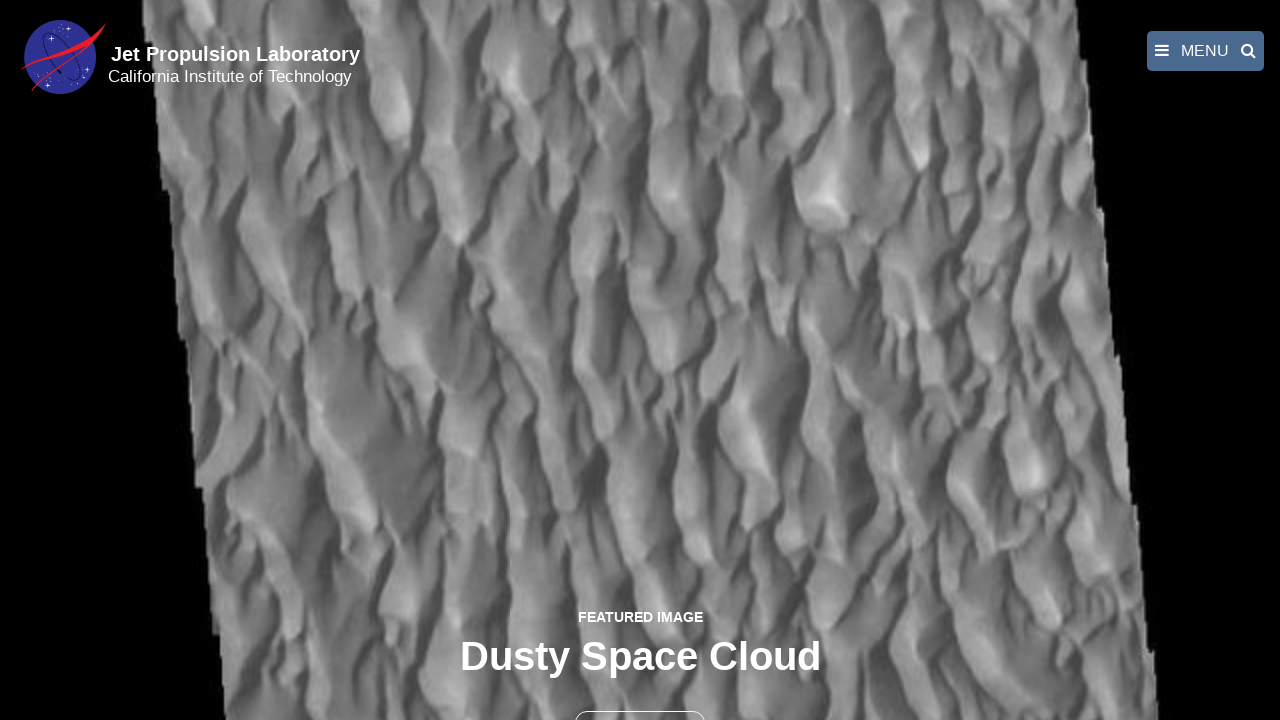

Clicked the full image button to reveal featured Mars image at (640, 699) on button >> nth=1
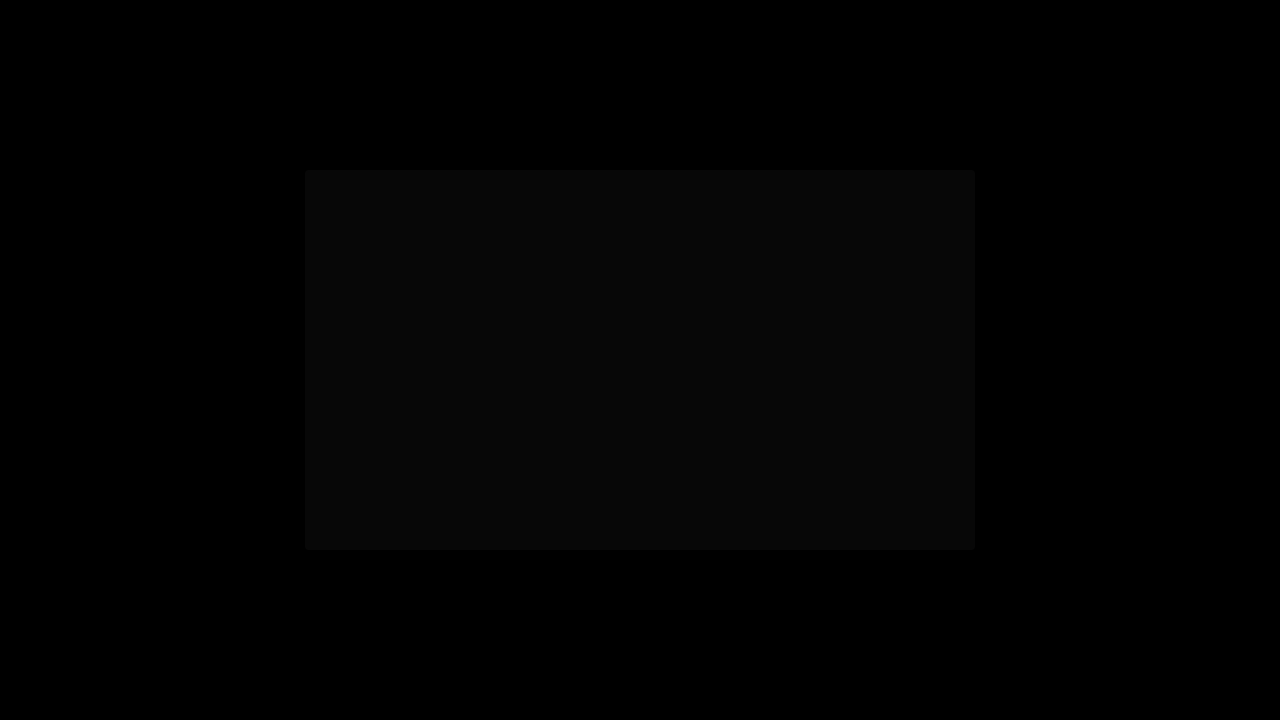

Featured Mars image loaded in fancybox
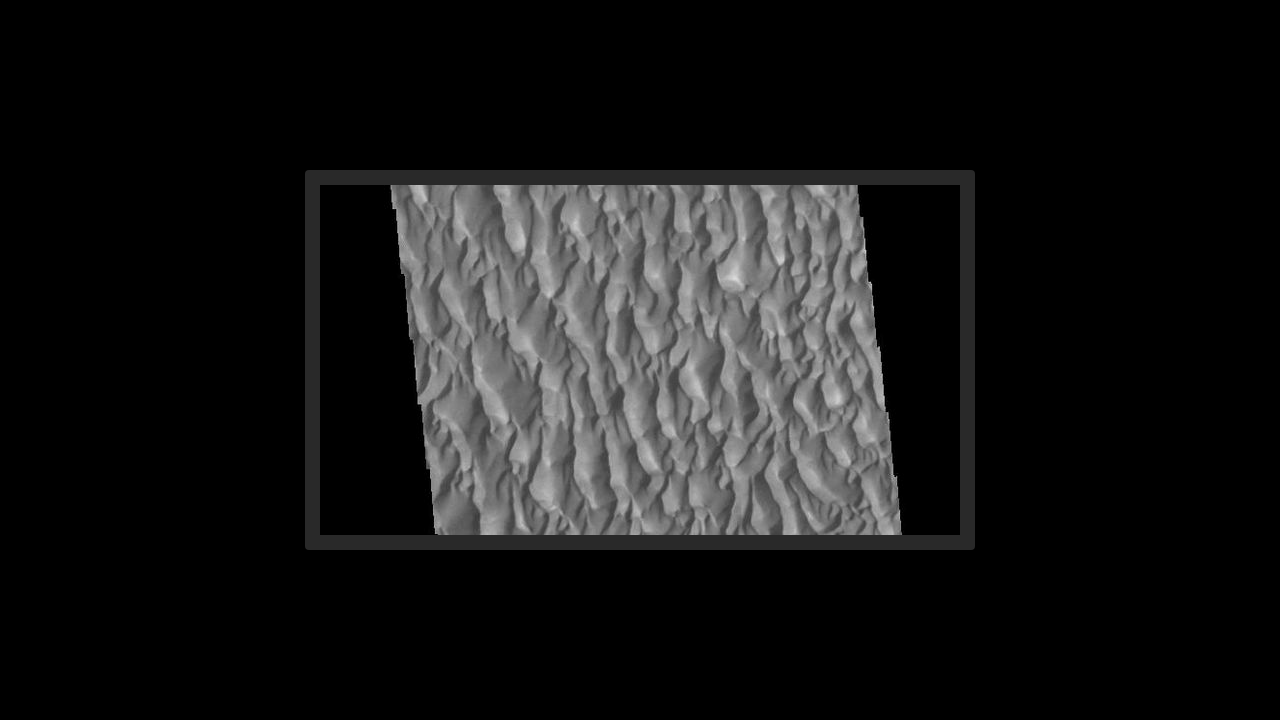

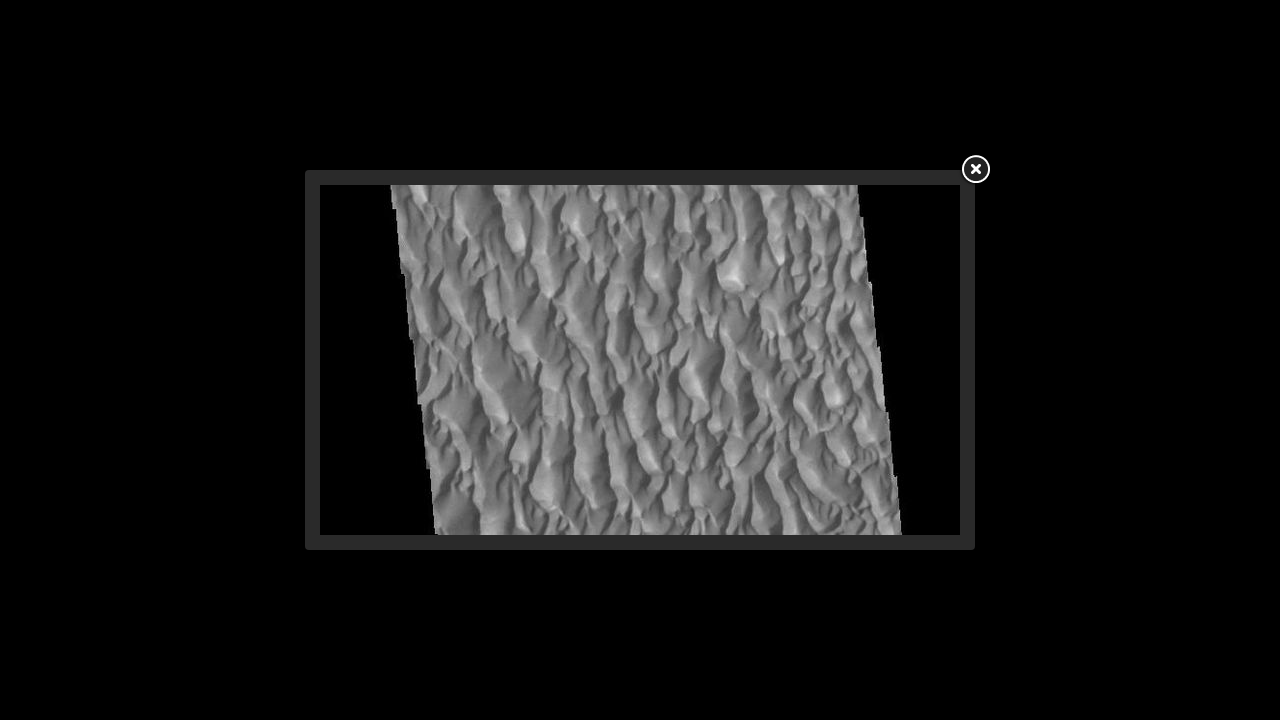